Tests interaction with a gender radio button on a practice form by clicking it and verifying its enabled, displayed, and selected states.

Starting URL: https://demoqa.com/automation-practice-form

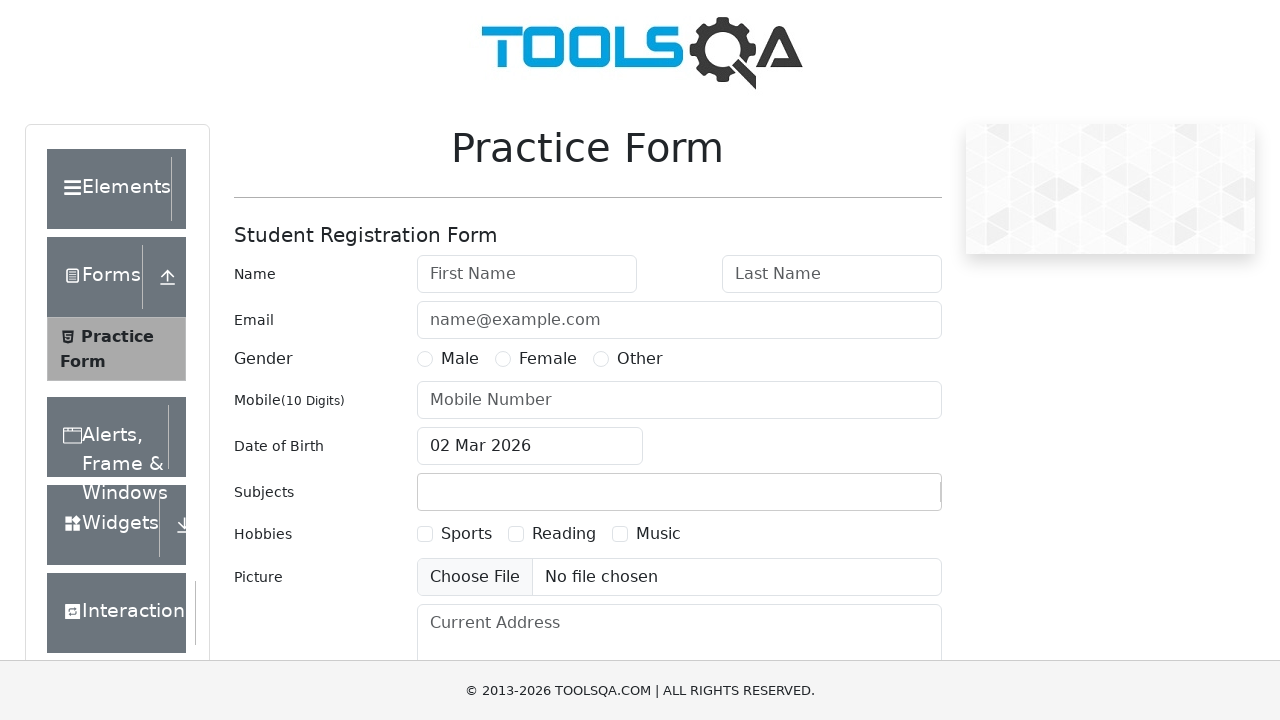

Clicked the first gender radio button (Male) at (448, 359) on xpath=//div[@id='genterWrapper']//div[@class='col-md-9 col-sm-12']//div[1]
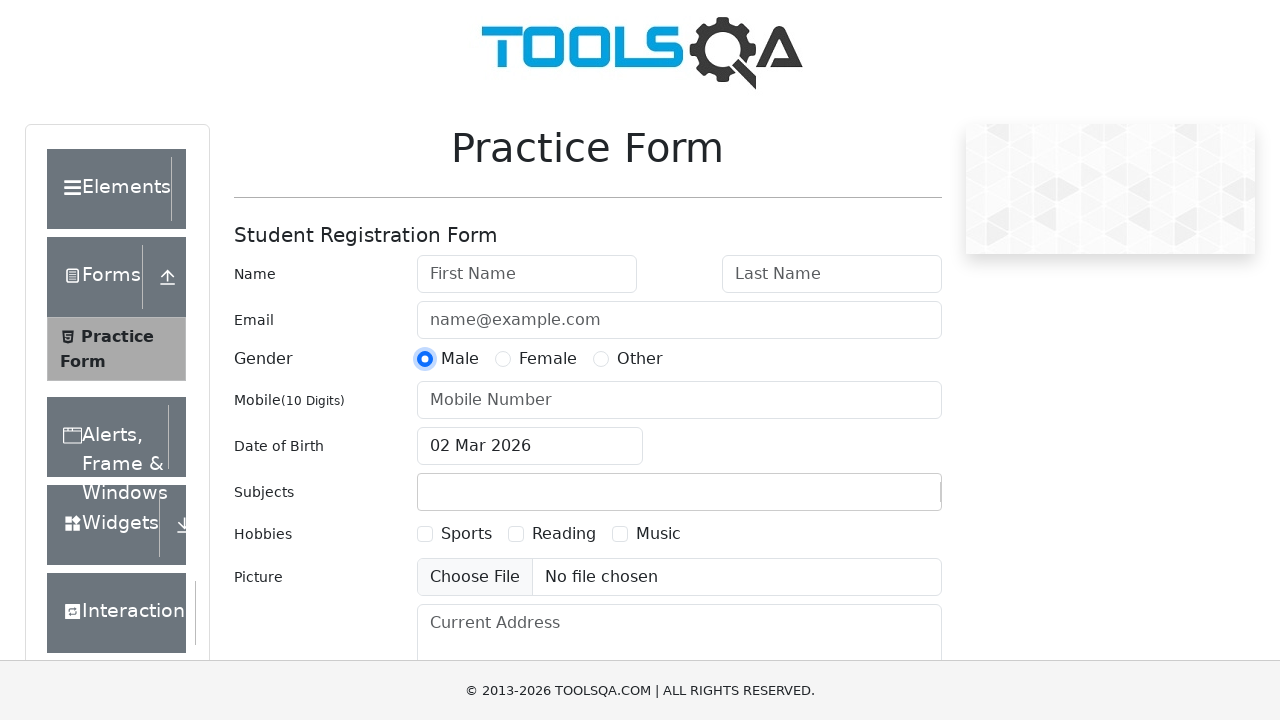

Located the gender radio button element
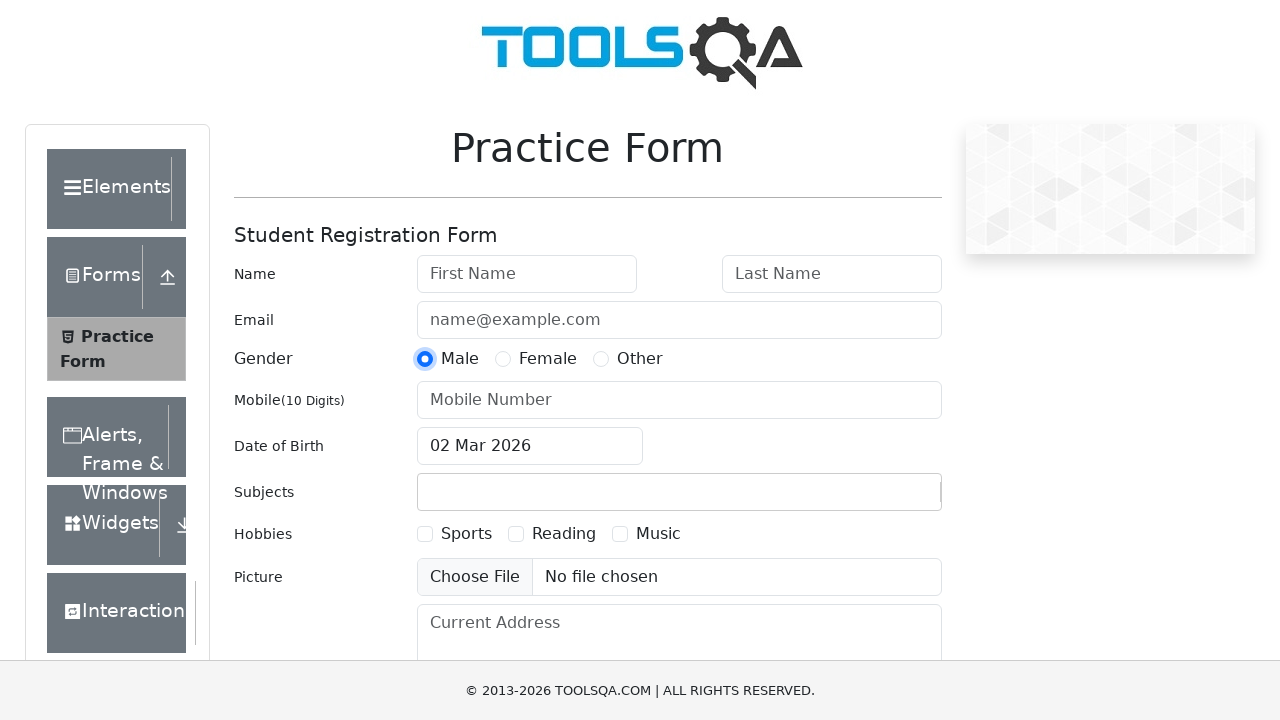

Verified that the gender radio button is enabled
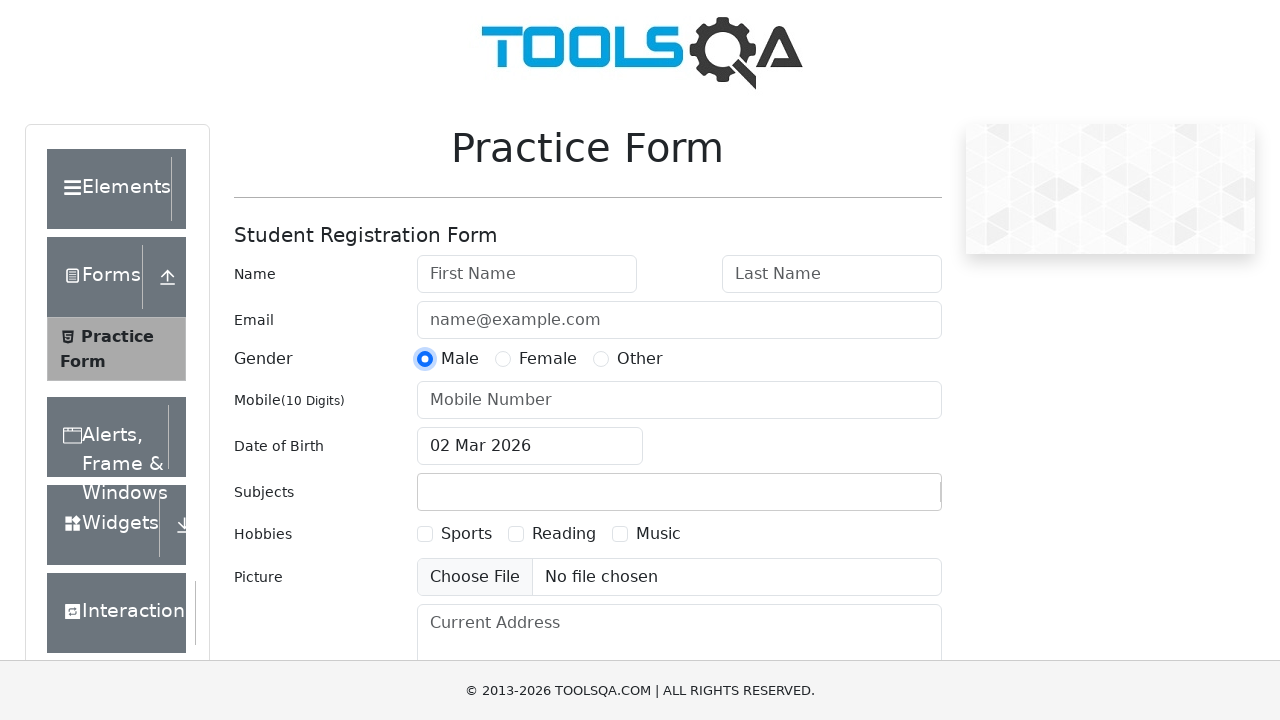

Verified that the gender radio button is visible
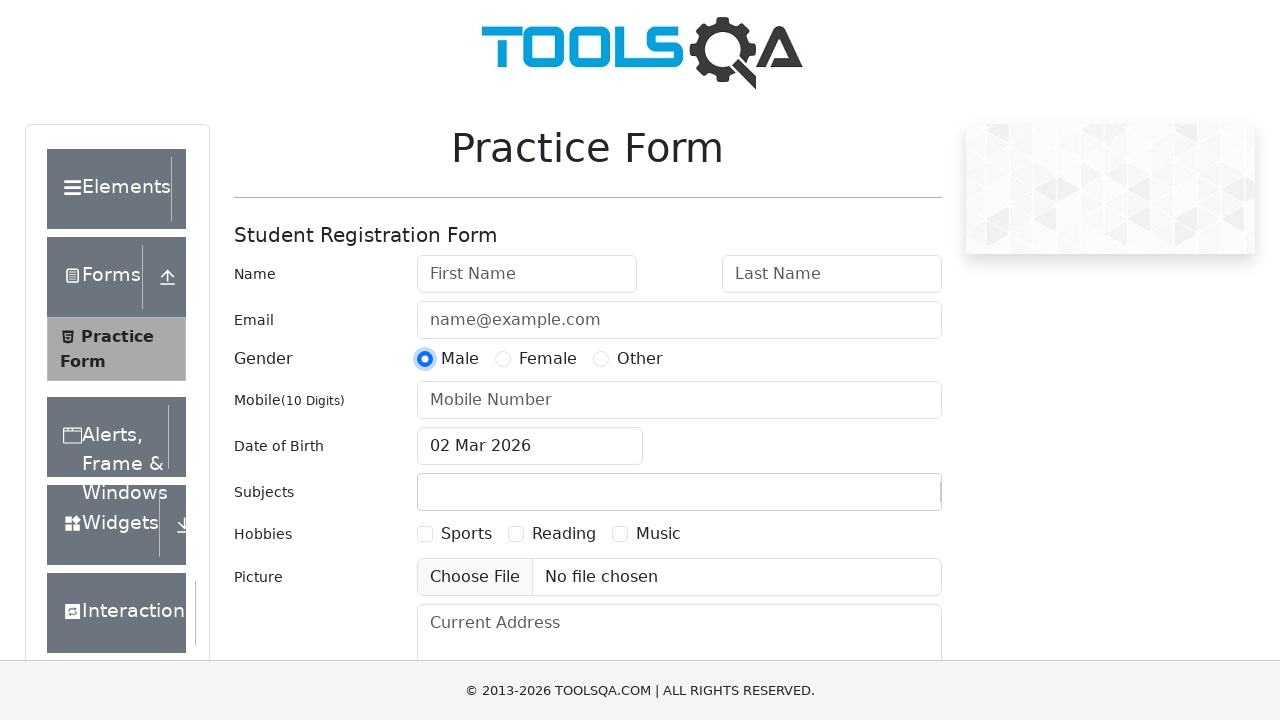

Verified that the gender radio button is checked
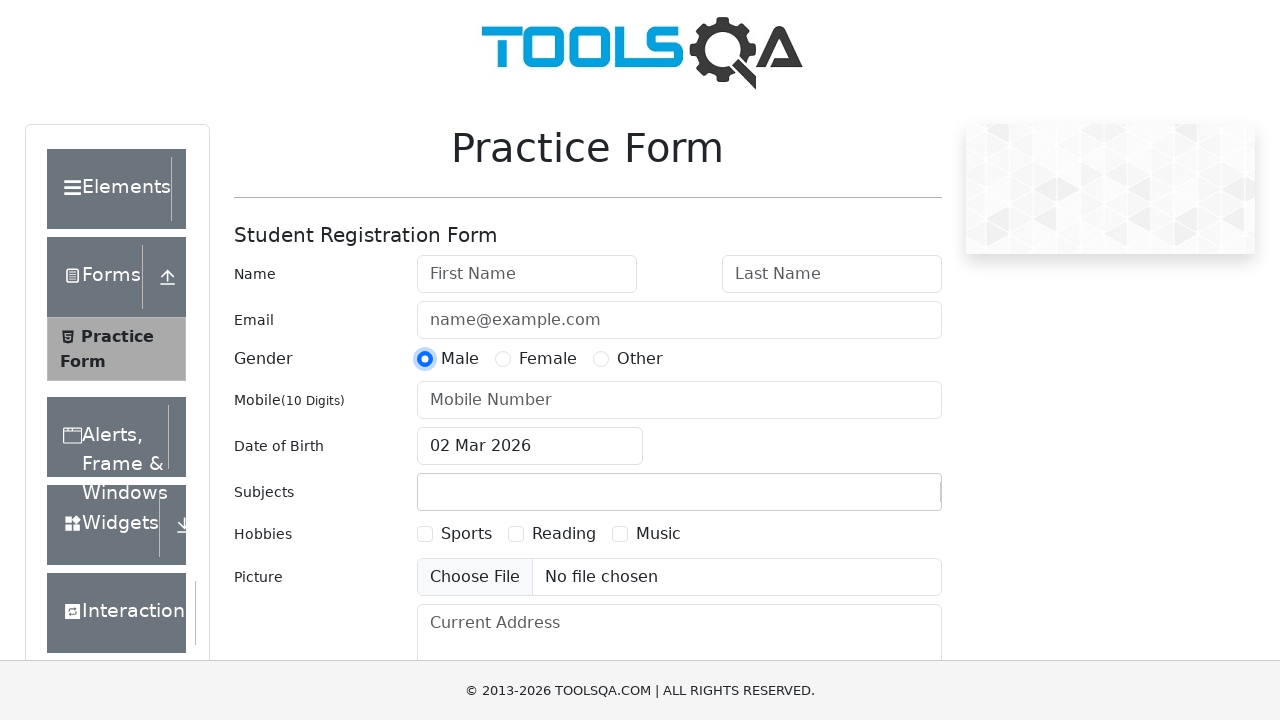

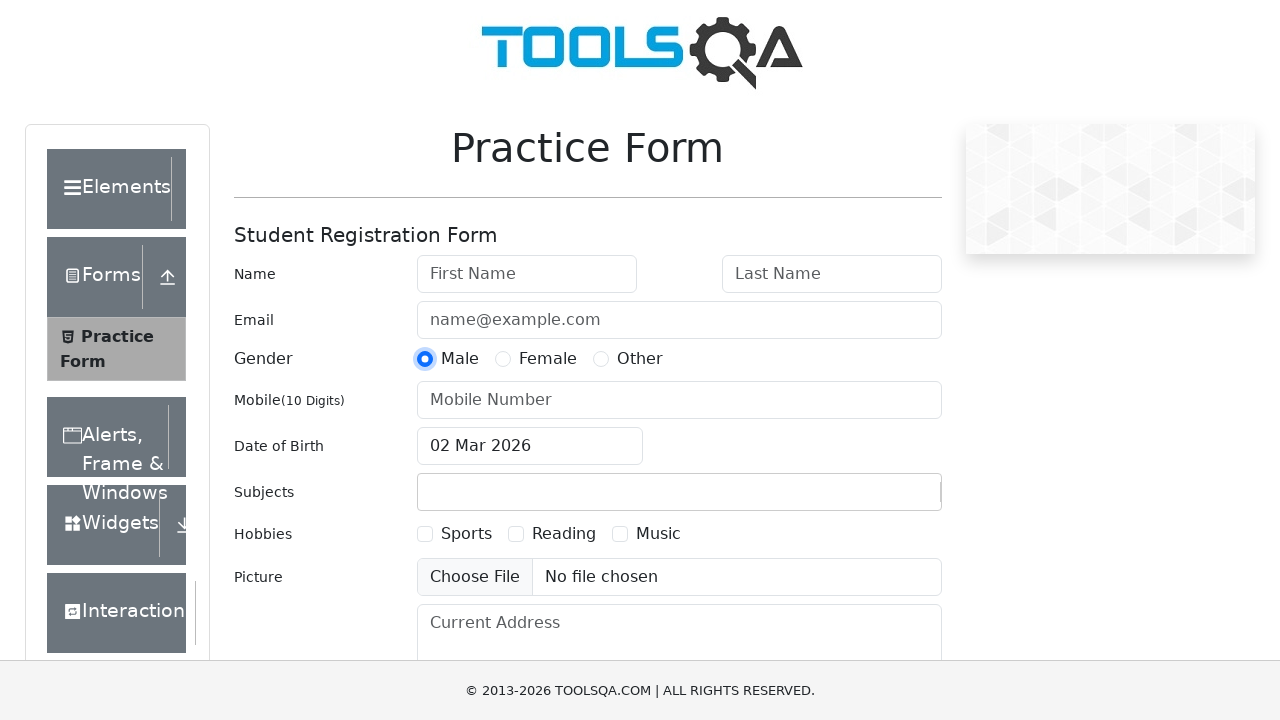